Tests the Controlgroup feature on jQuery UI by selecting car transmission type and insurance options, then clicking the book button

Starting URL: https://jqueryui.com/

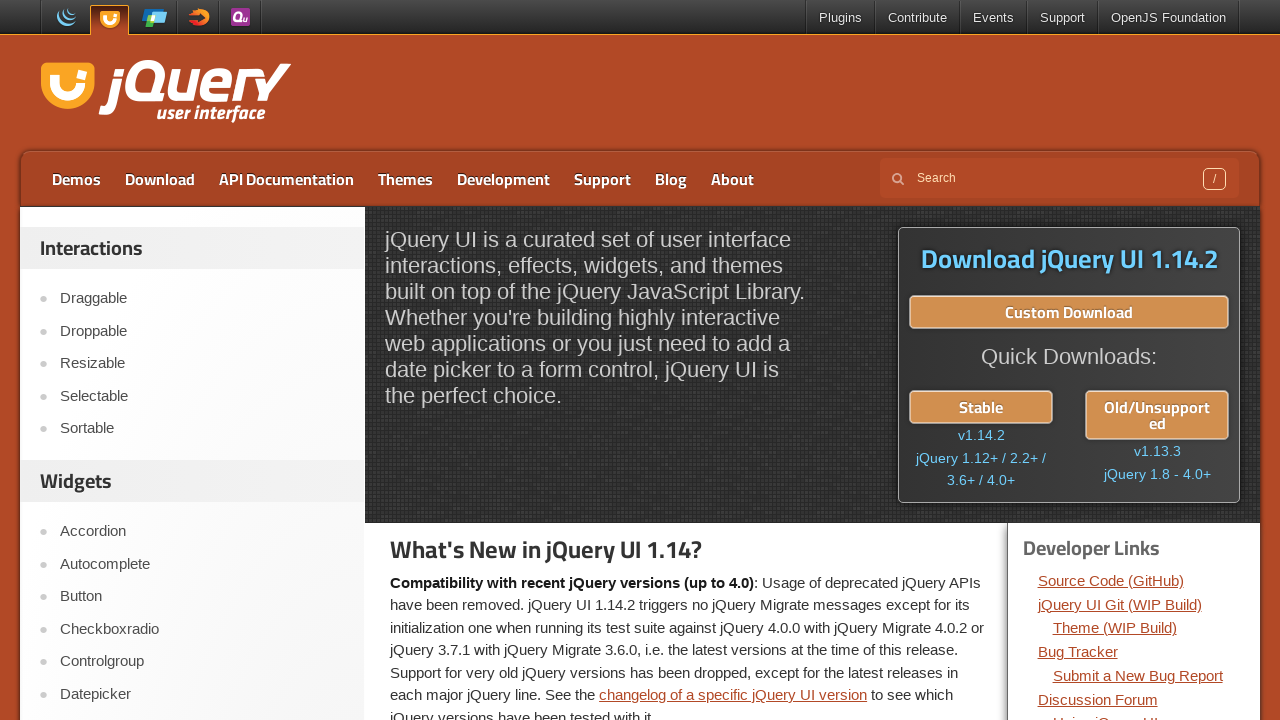

Clicked on Controlgroup option from the left menu at (202, 662) on a:has-text('Controlgroup')
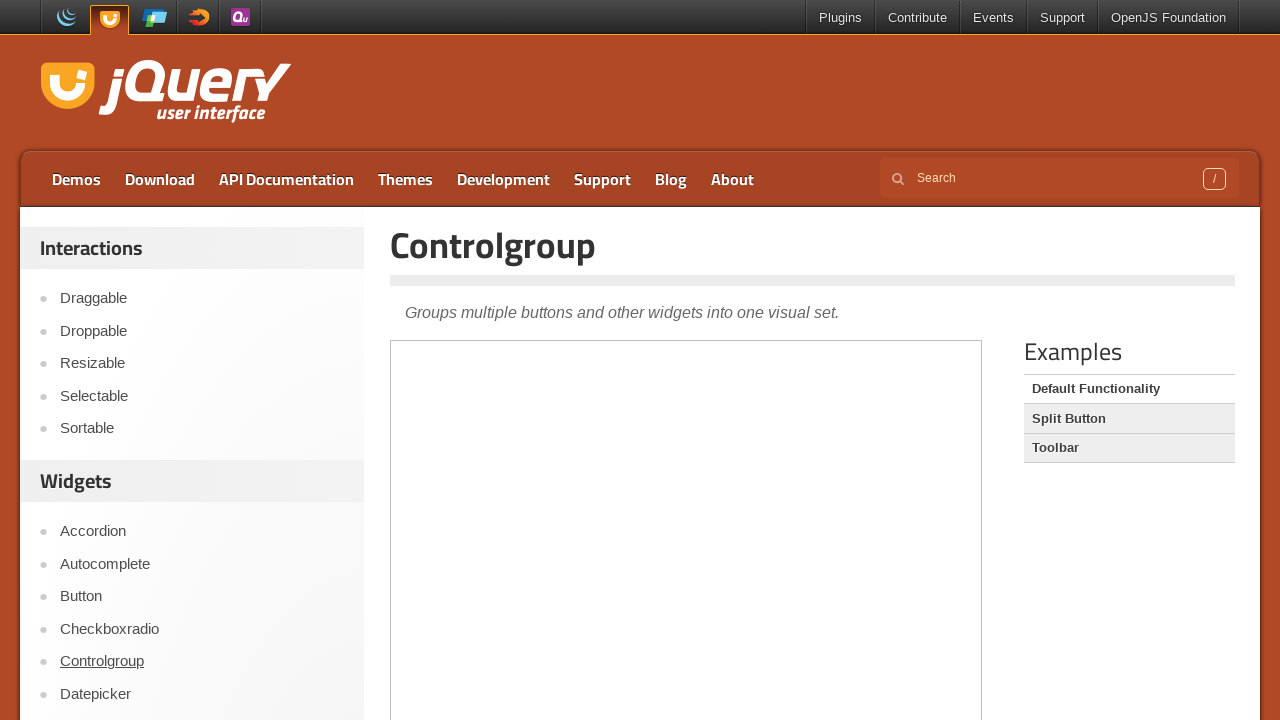

Verified navigation to Controlgroup page
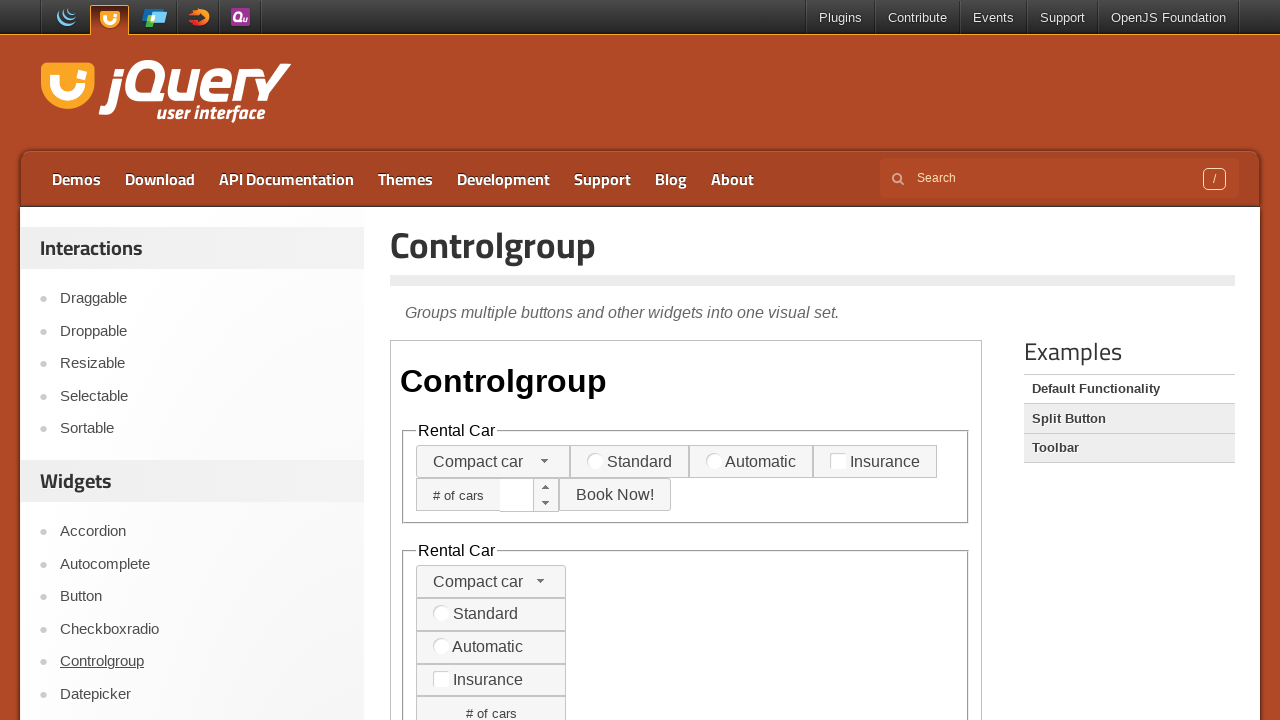

Located the demo iframe
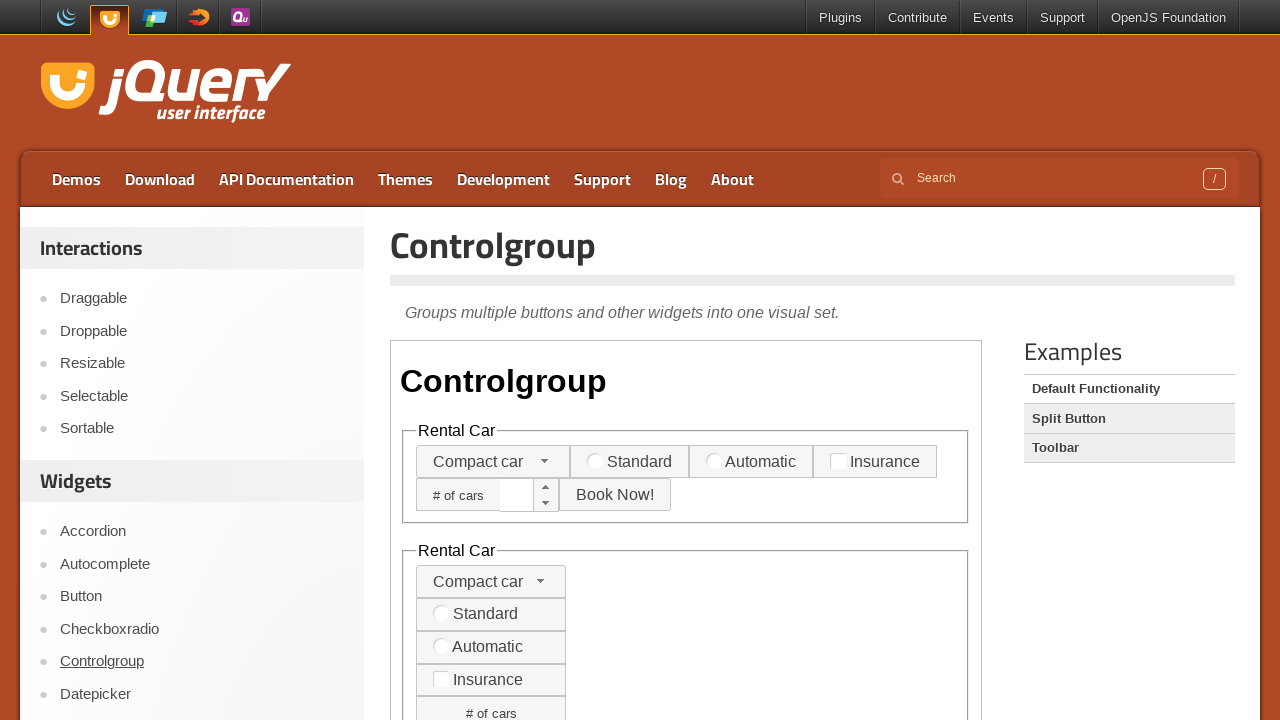

Selected automatic transmission option at (751, 462) on iframe.demo-frame >> internal:control=enter-frame >> label[for='transmission-aut
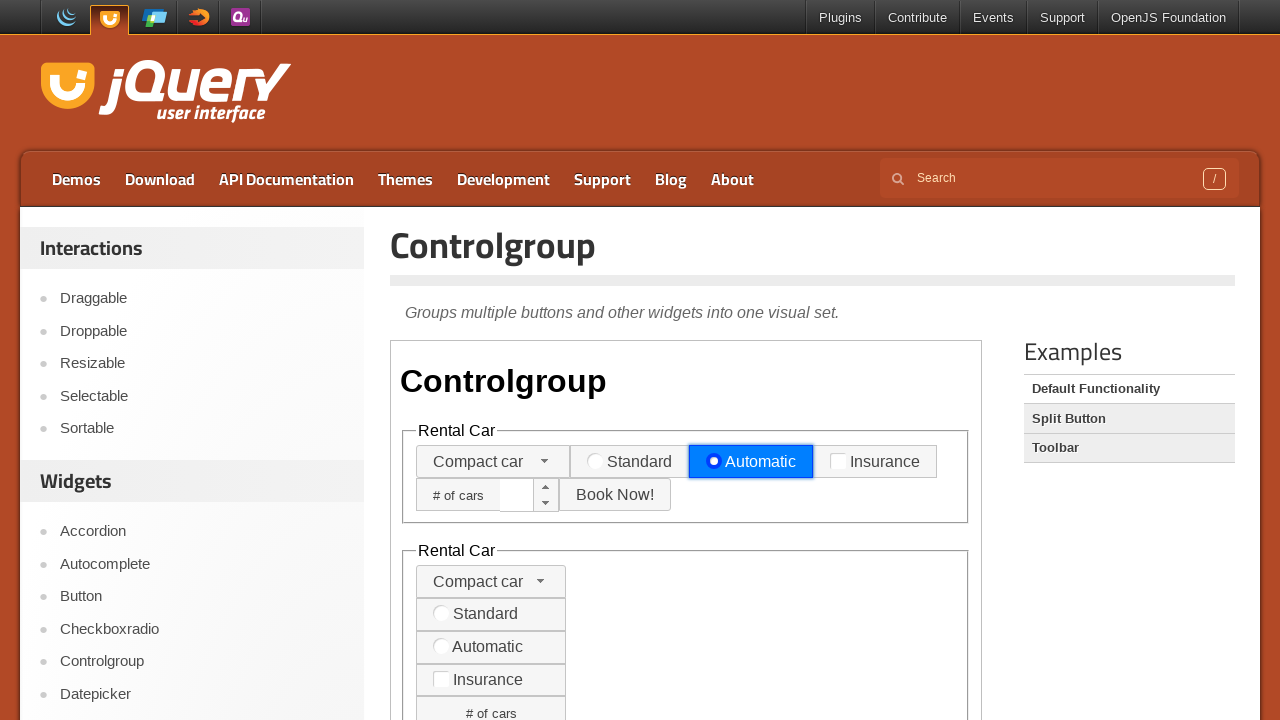

Selected insurance option at (875, 462) on iframe.demo-frame >> internal:control=enter-frame >> label[for='insurance']
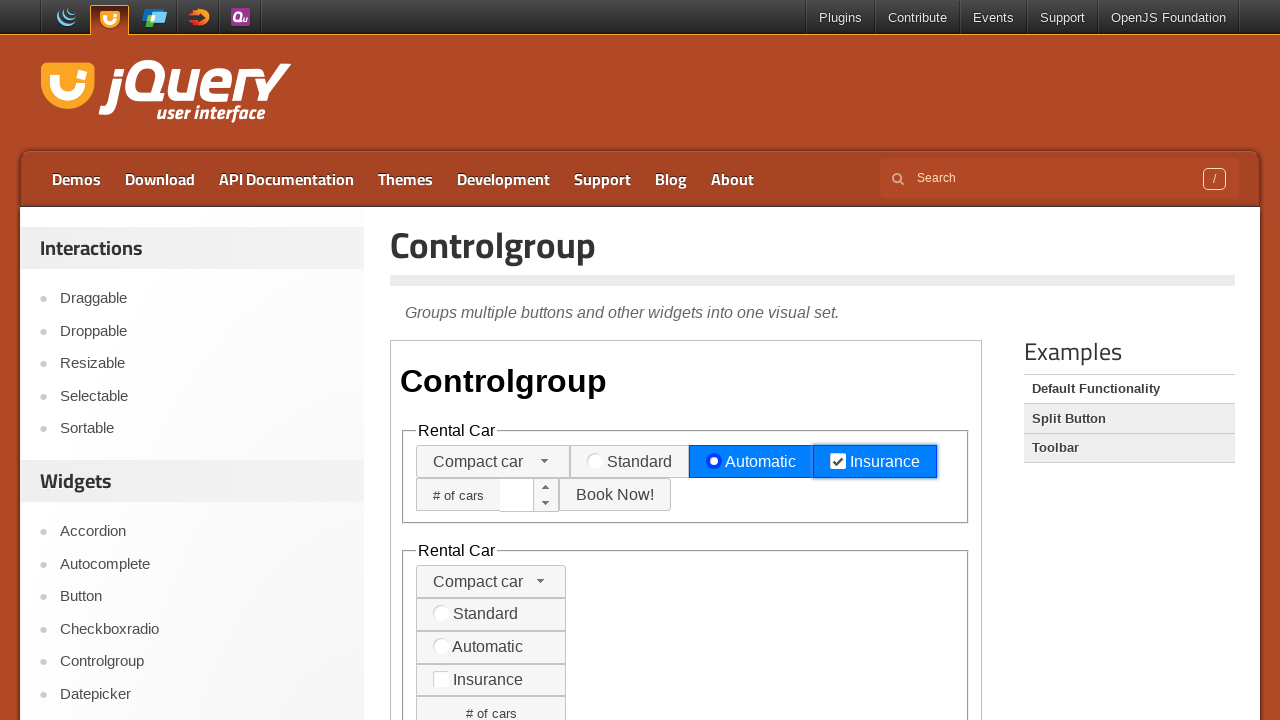

Selected standard transmission from vertical group at (491, 614) on iframe.demo-frame >> internal:control=enter-frame >> label[for='transmission-sta
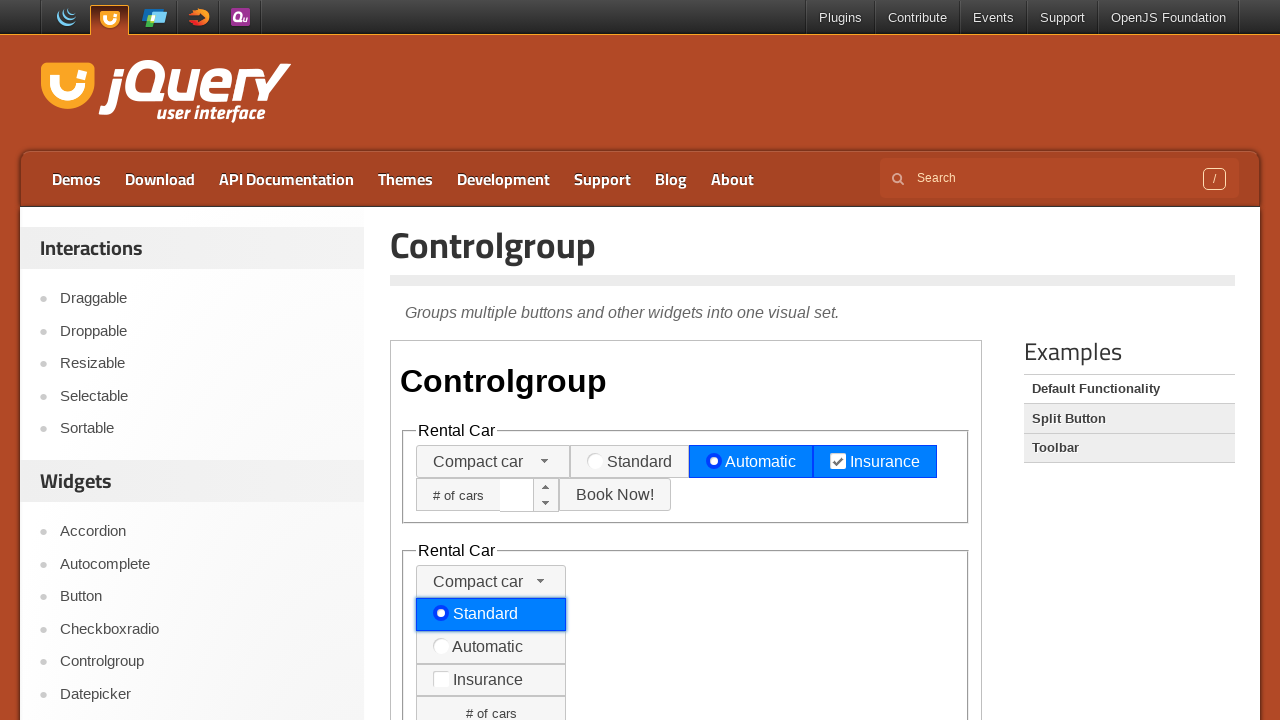

Selected insurance option from vertical group at (491, 680) on iframe.demo-frame >> internal:control=enter-frame >> label[for='insurance-v']
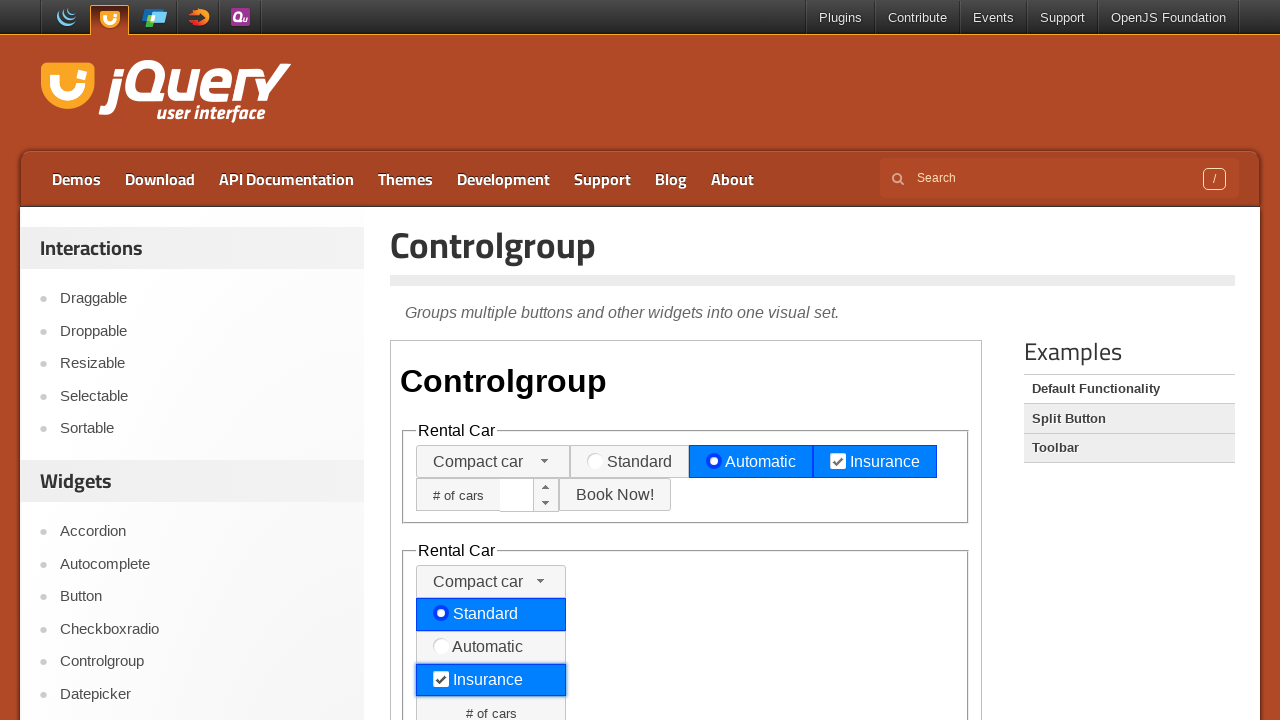

Clicked the Book button to complete the controlgroup test at (491, 704) on iframe.demo-frame >> internal:control=enter-frame >> button#book
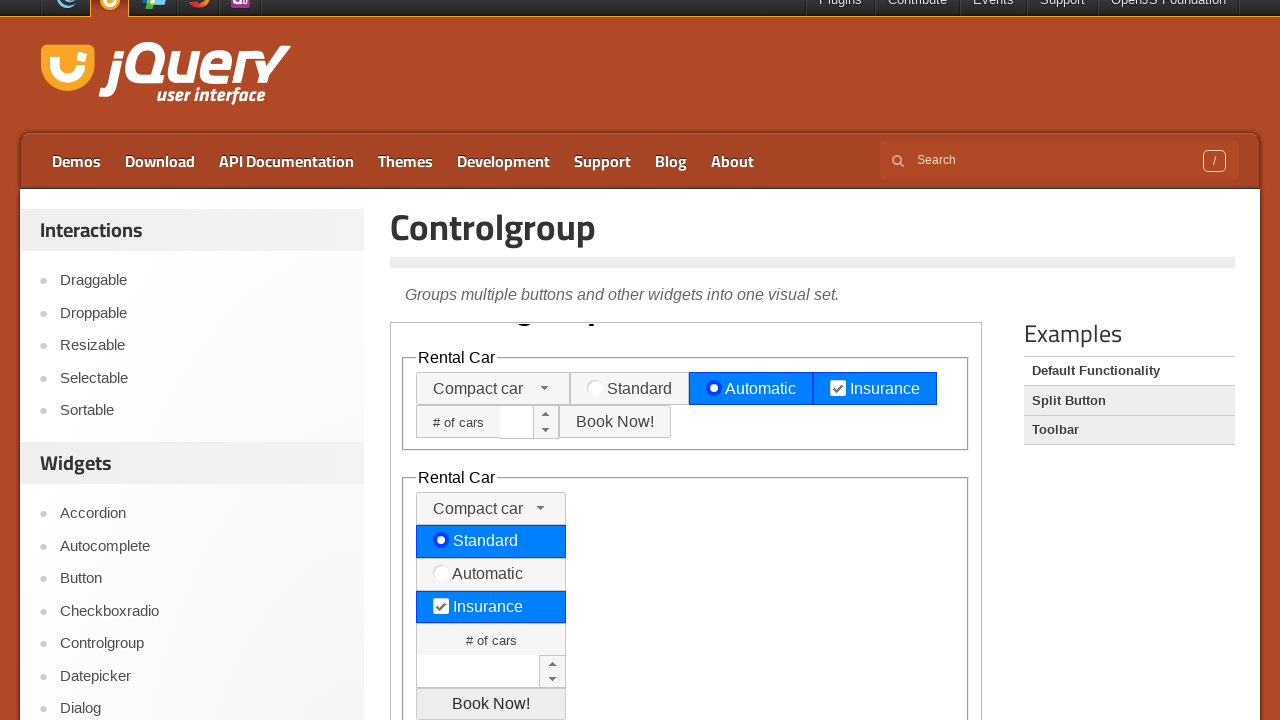

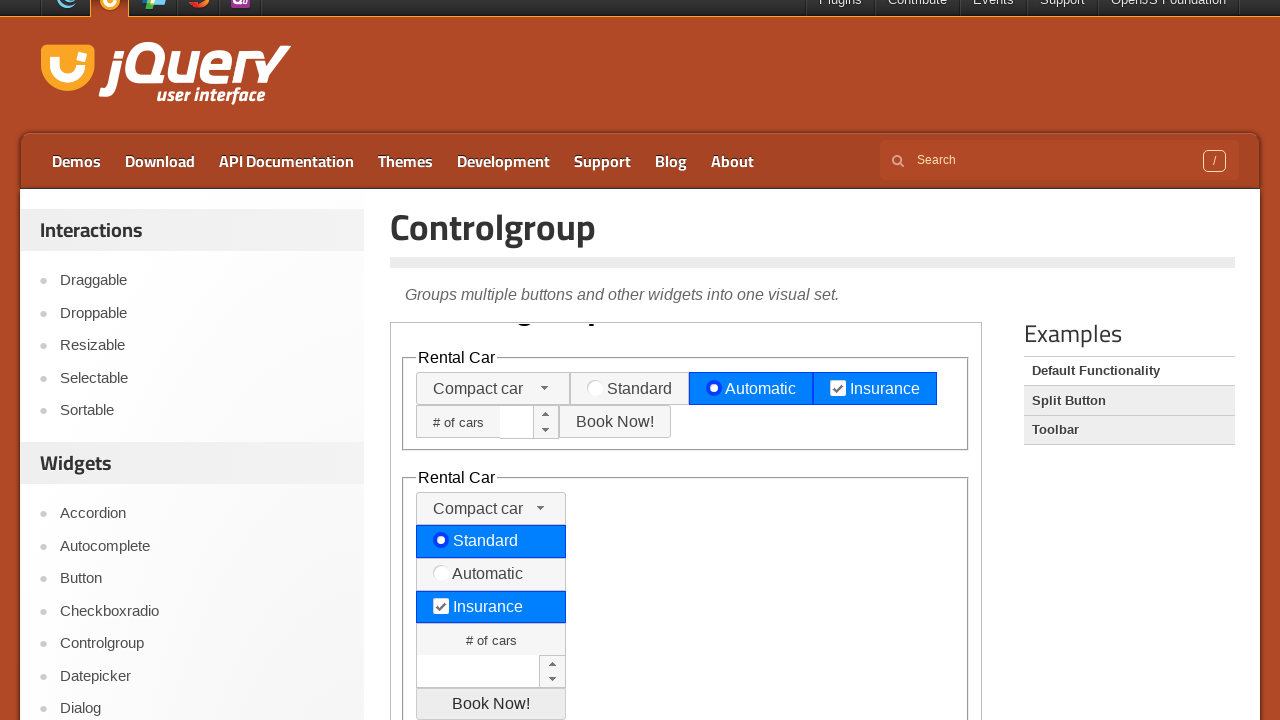